Navigates to GeeksforGeeks website and sets a script timeout for async script execution. The automation simply loads the page.

Starting URL: https://www.geeksforgeeks.org/

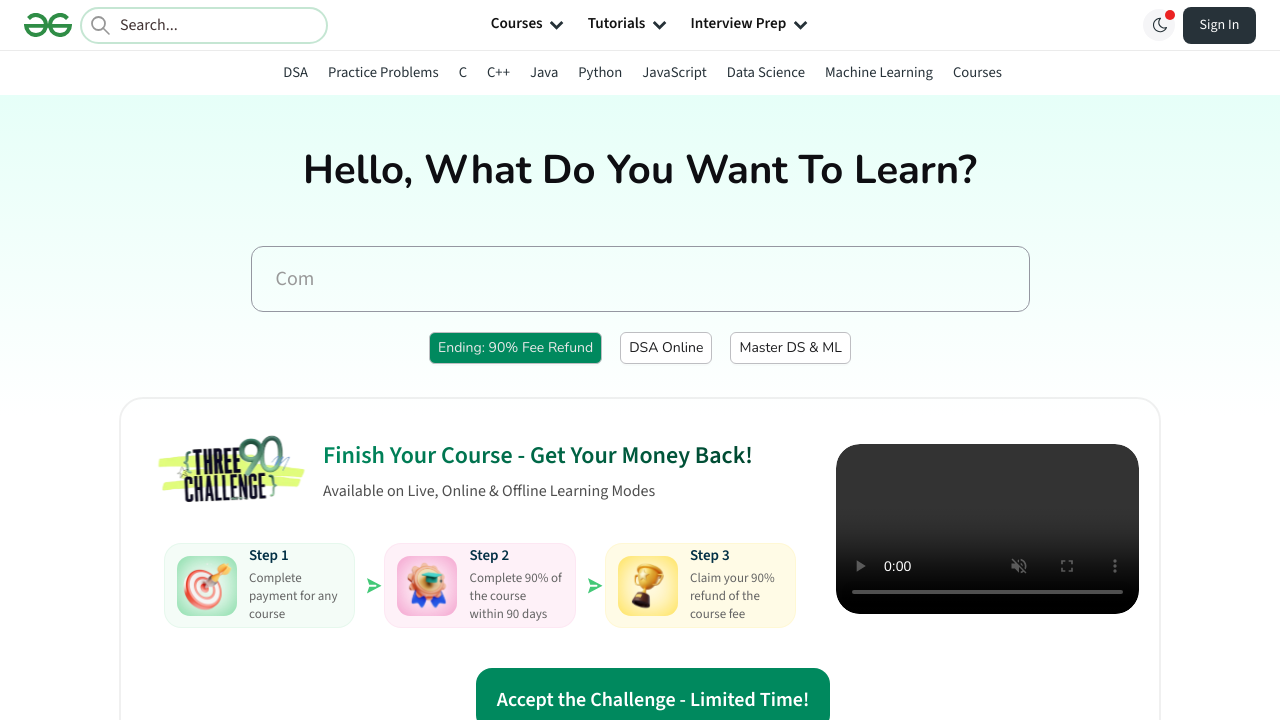

Waited for DOM content to load on GeeksforGeeks homepage
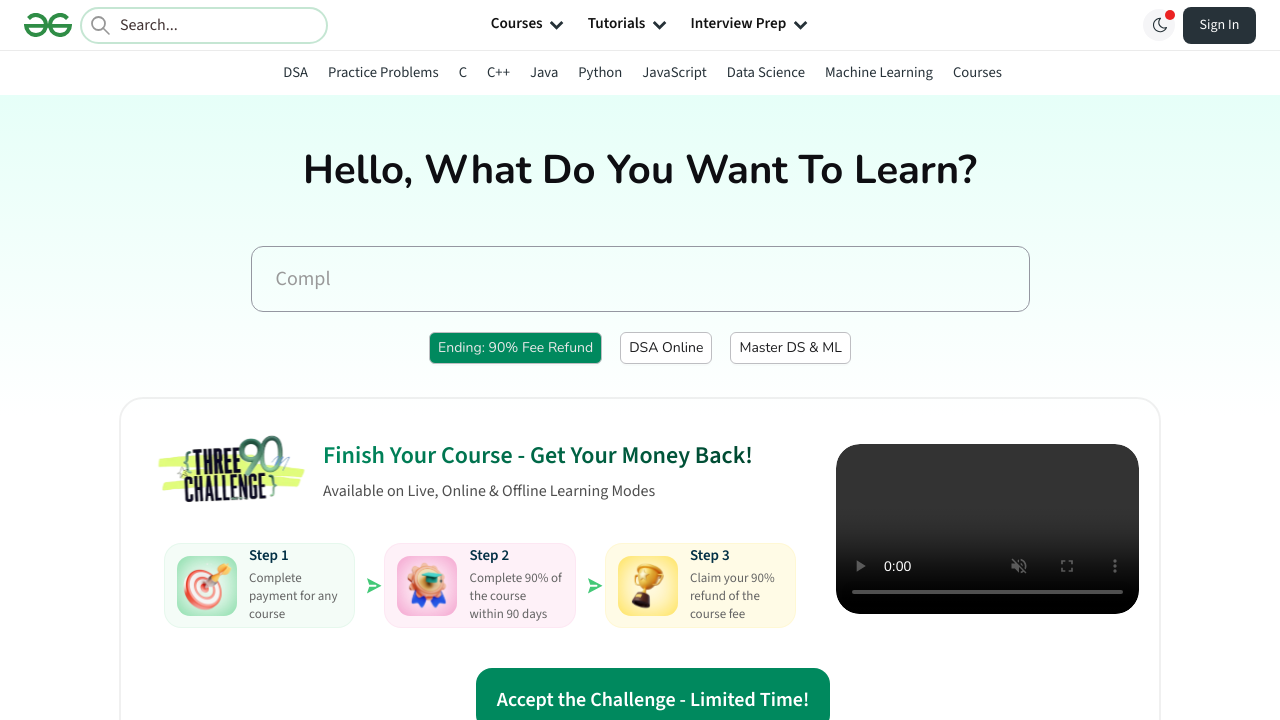

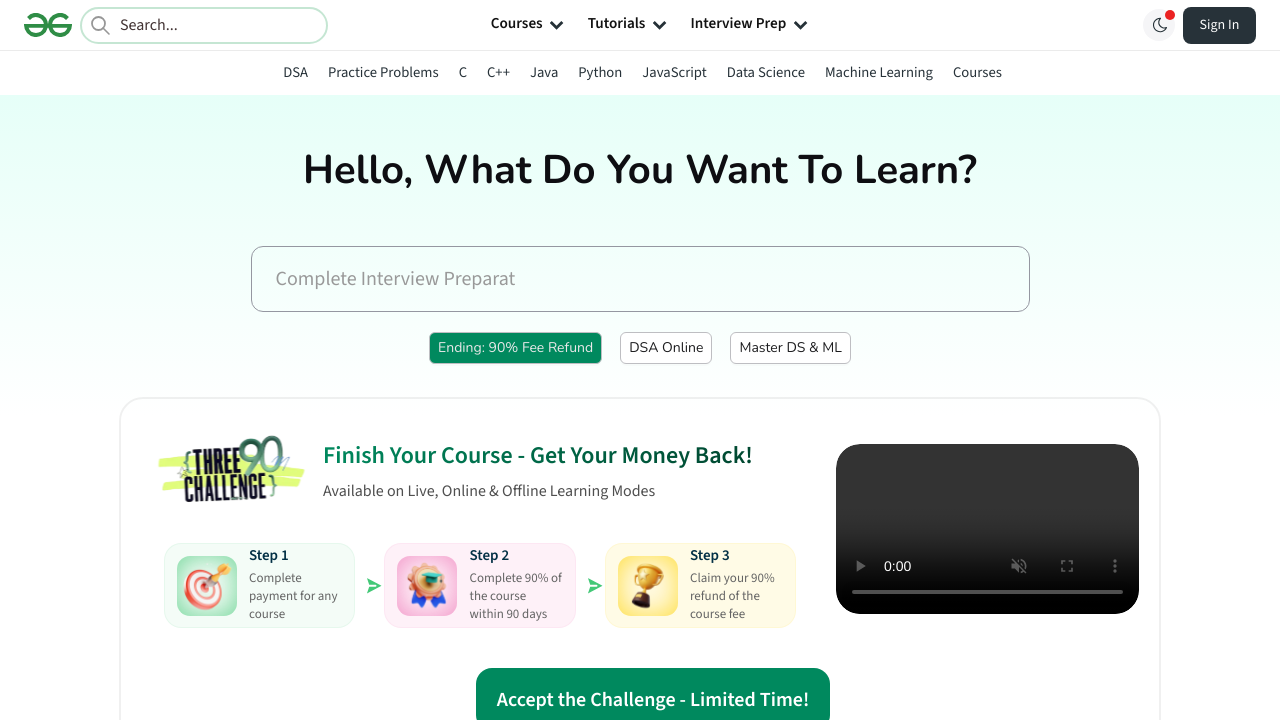